Tests the search functionality on SoftServe's website by clicking the search icon, typing "Academy" in the search box, and submitting the search.

Starting URL: https://www.softserveinc.com/

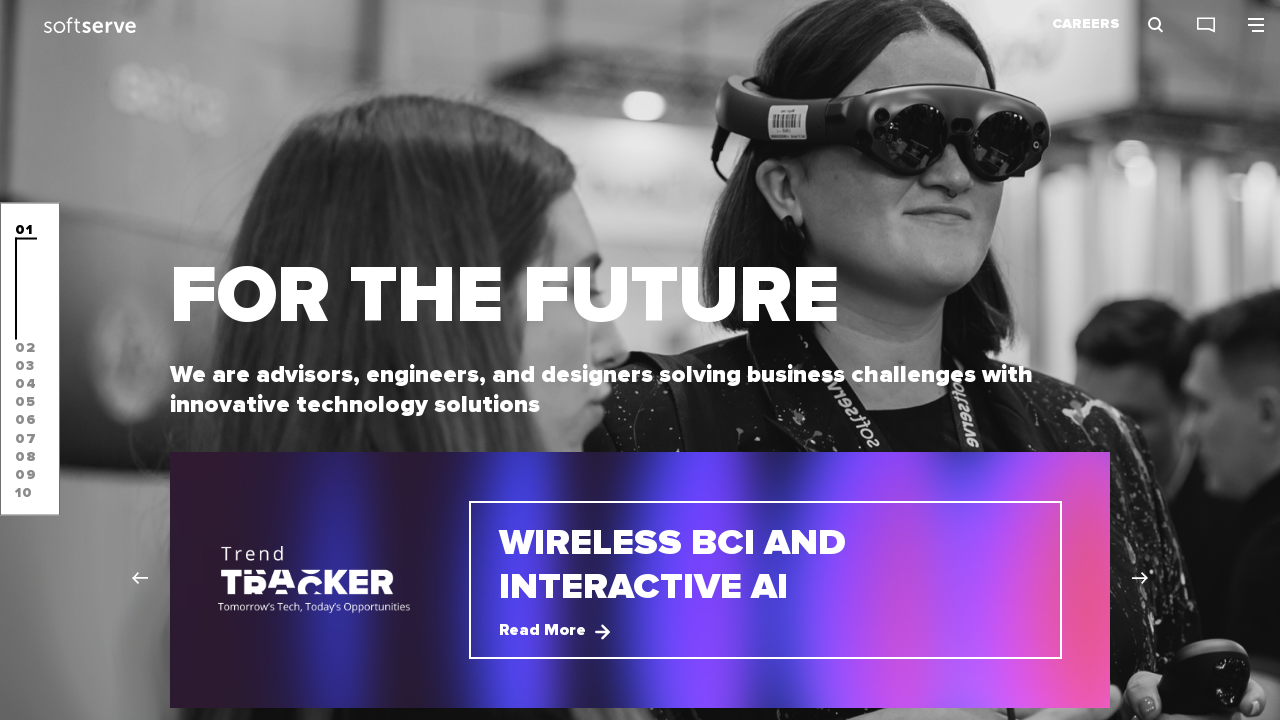

Waited for page to reach domcontentloaded state
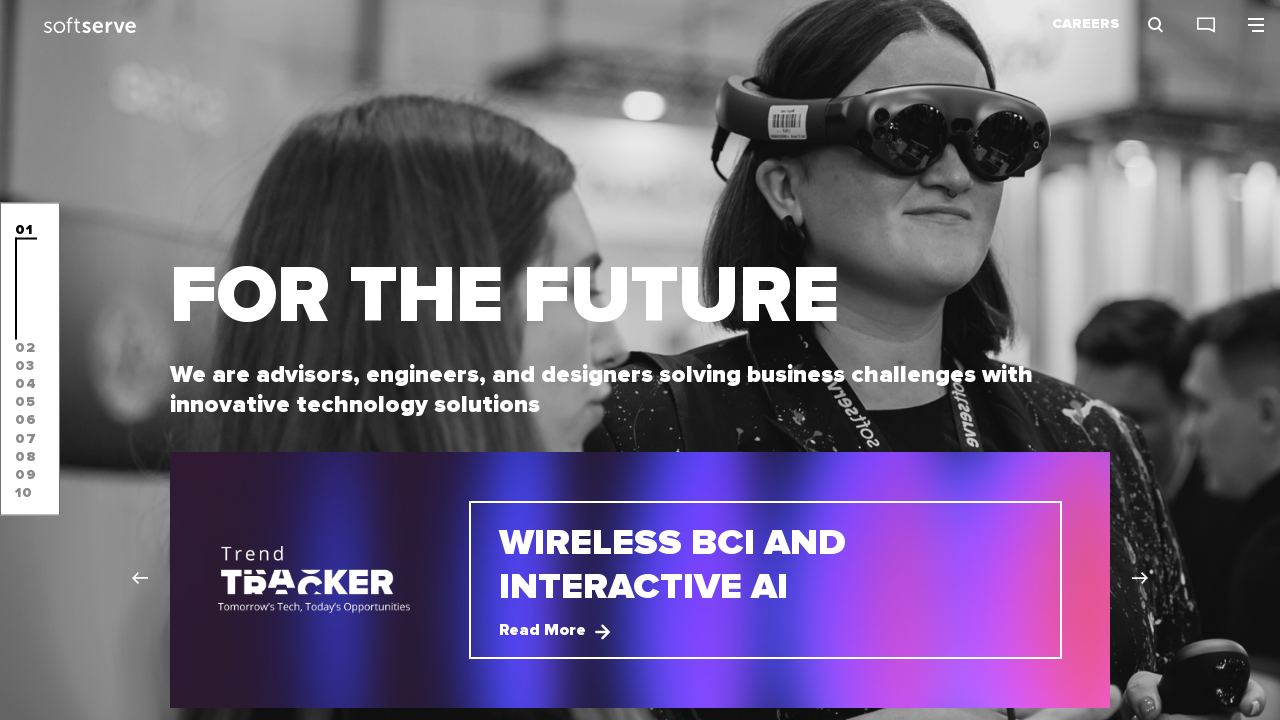

Verified page title is 'SoftServe | Software Development & Digital Services Company'
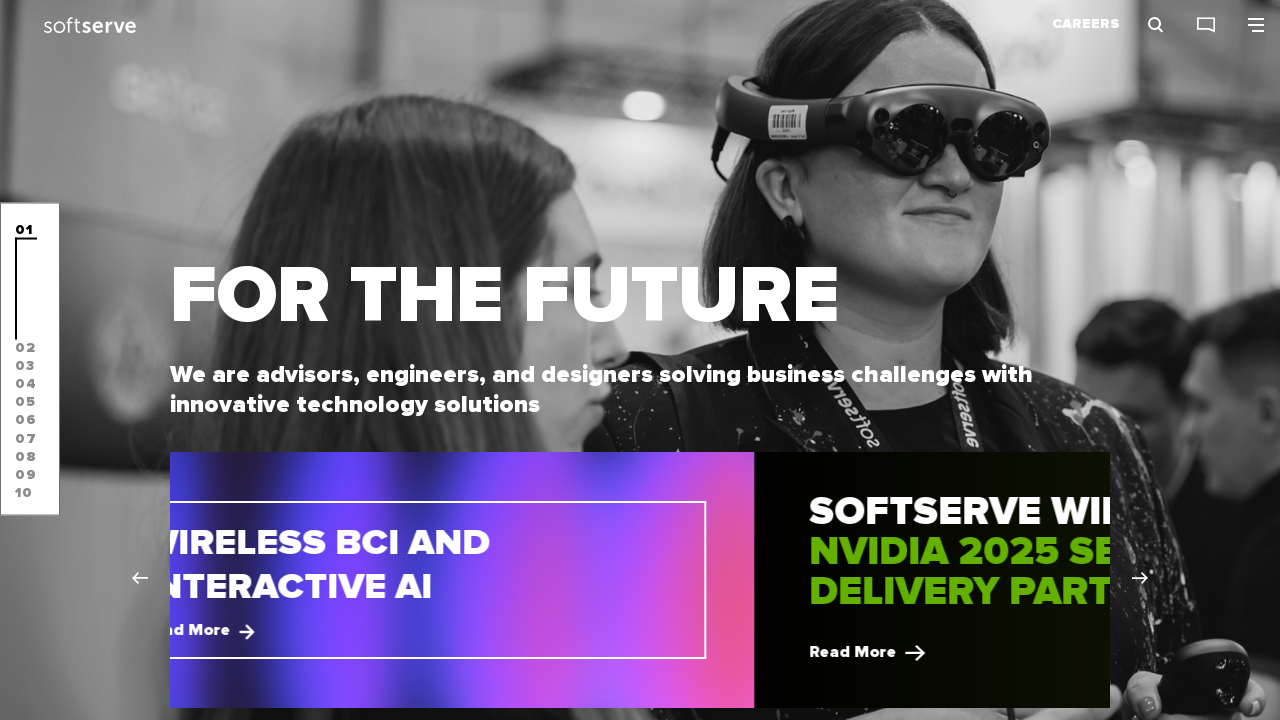

Clicked search icon to open search box at (1156, 24) on .menu__search-image
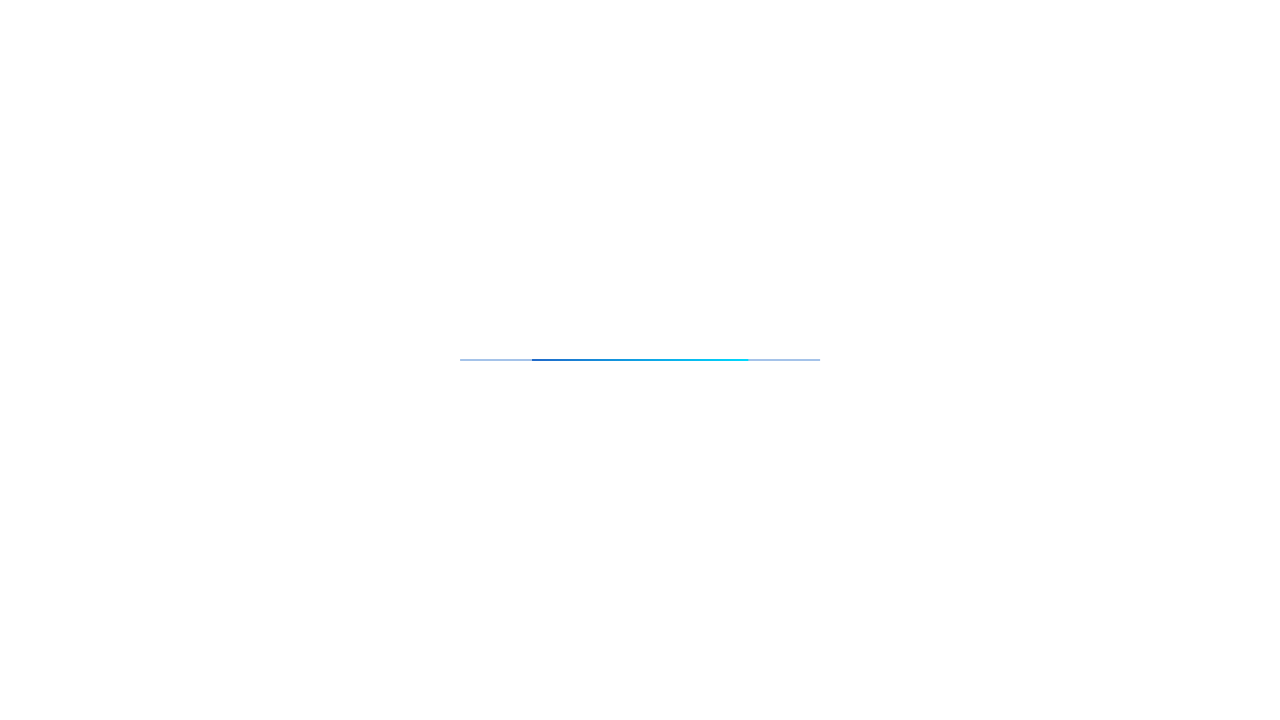

Waited for search input field to become visible
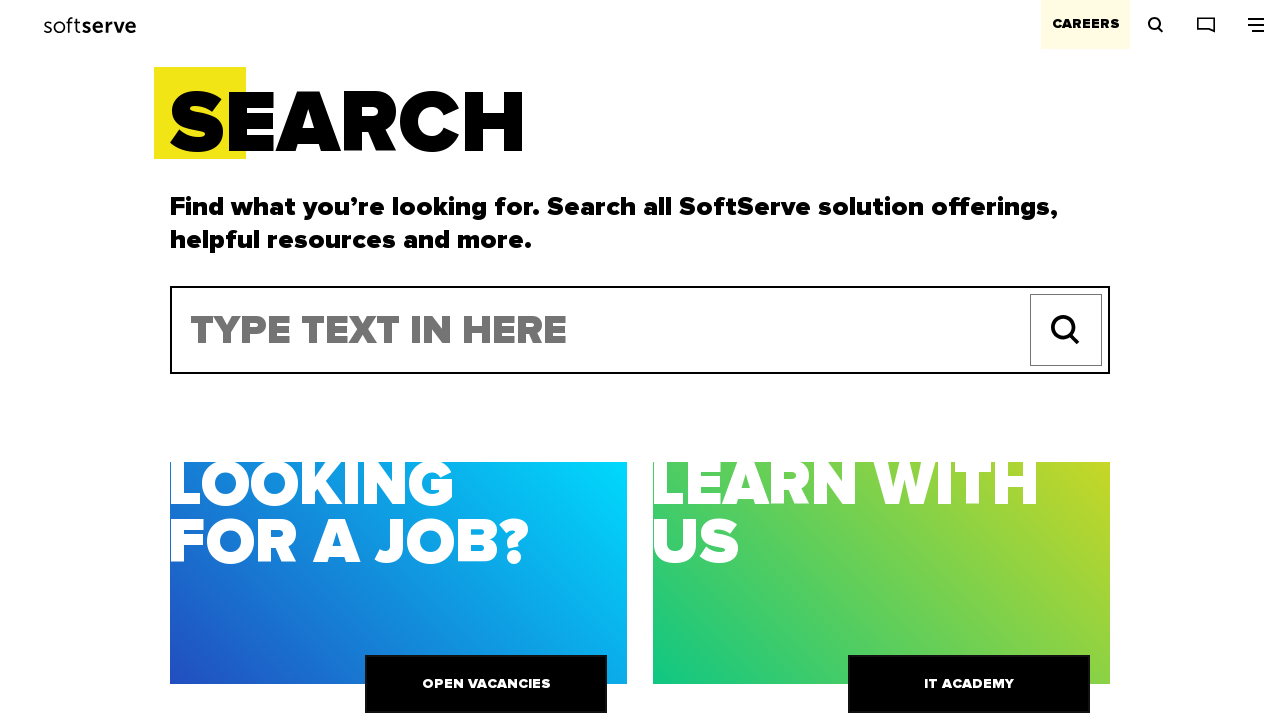

Typed 'Academy' into the search field on .form-input__text
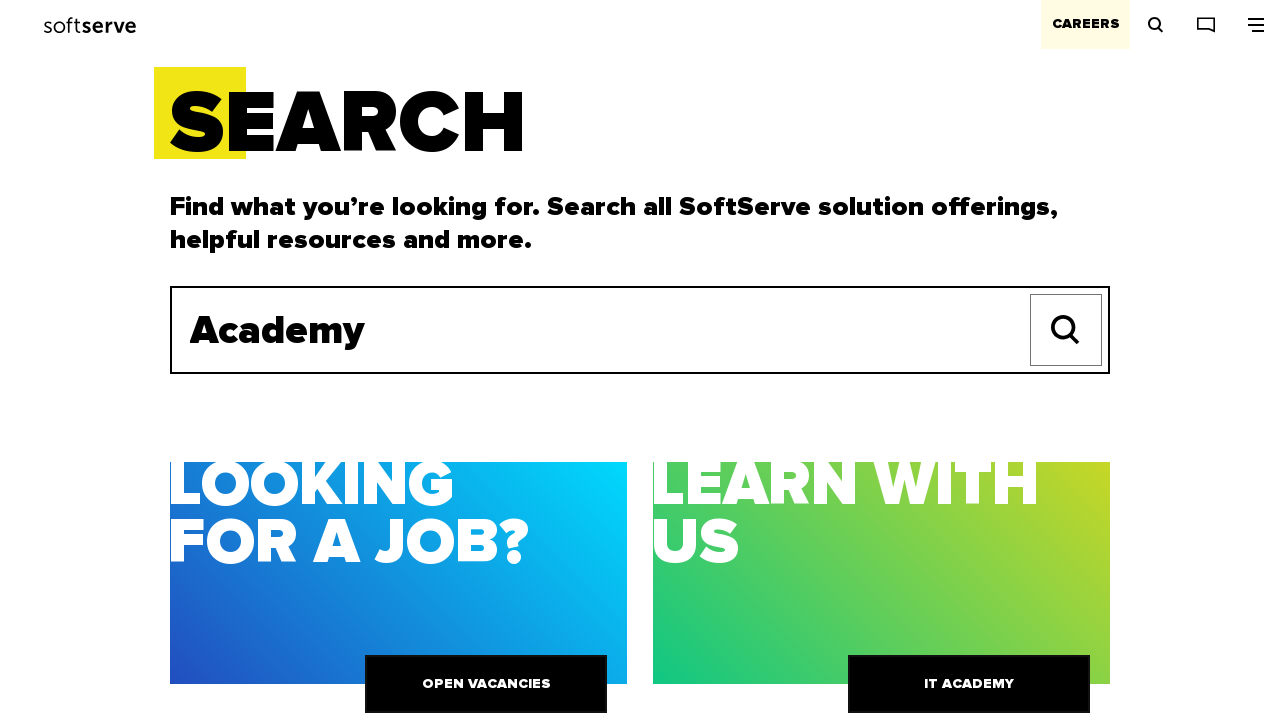

Pressed Enter to submit search for 'Academy' on .form-input__text
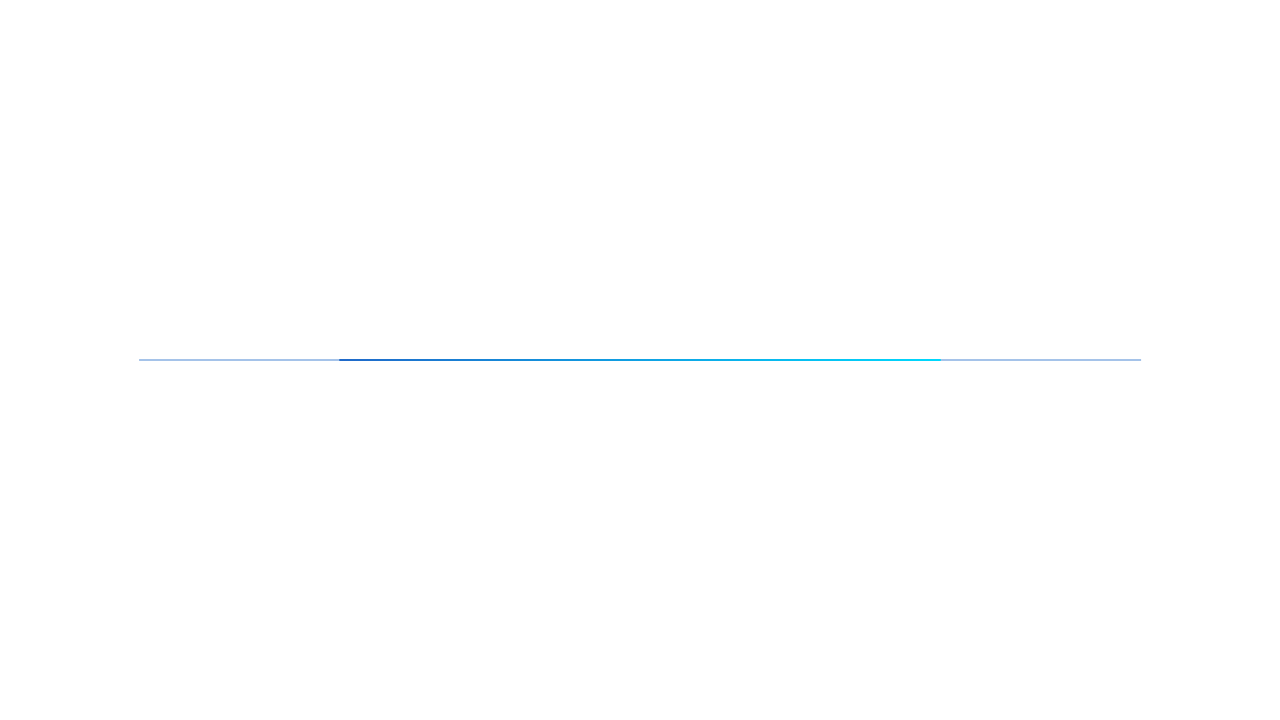

Waited for search results page to fully load (networkidle)
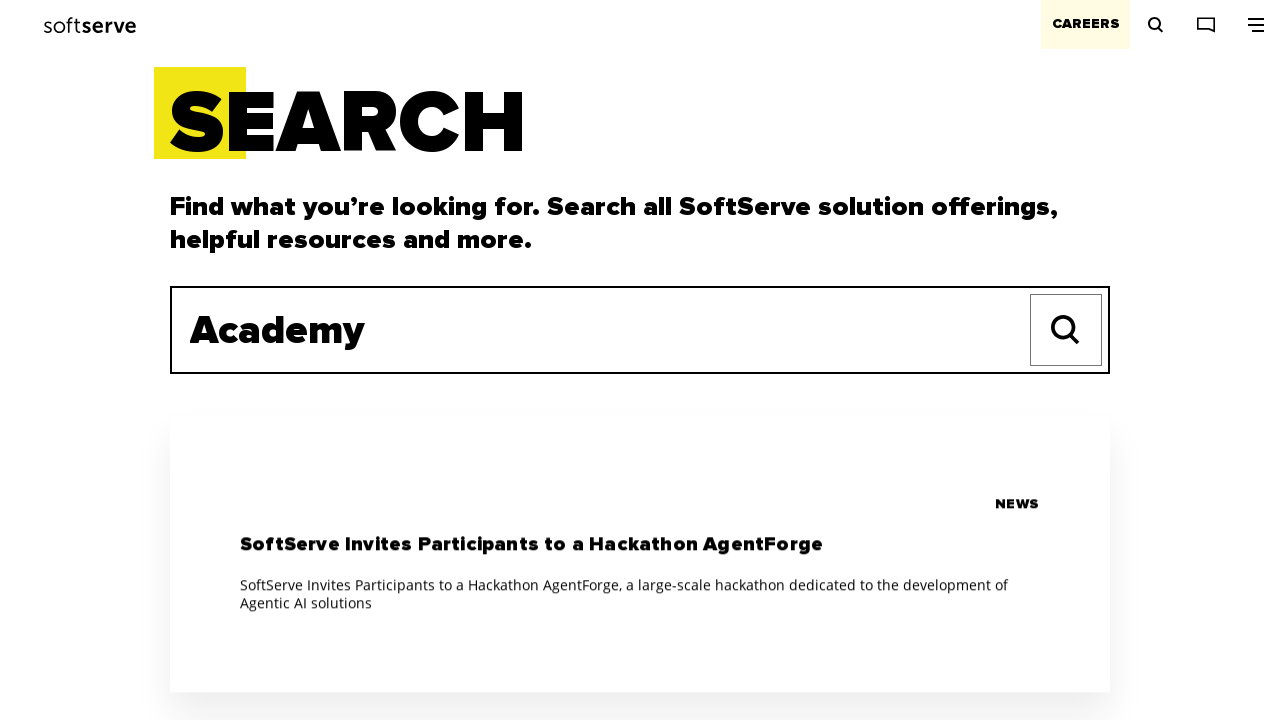

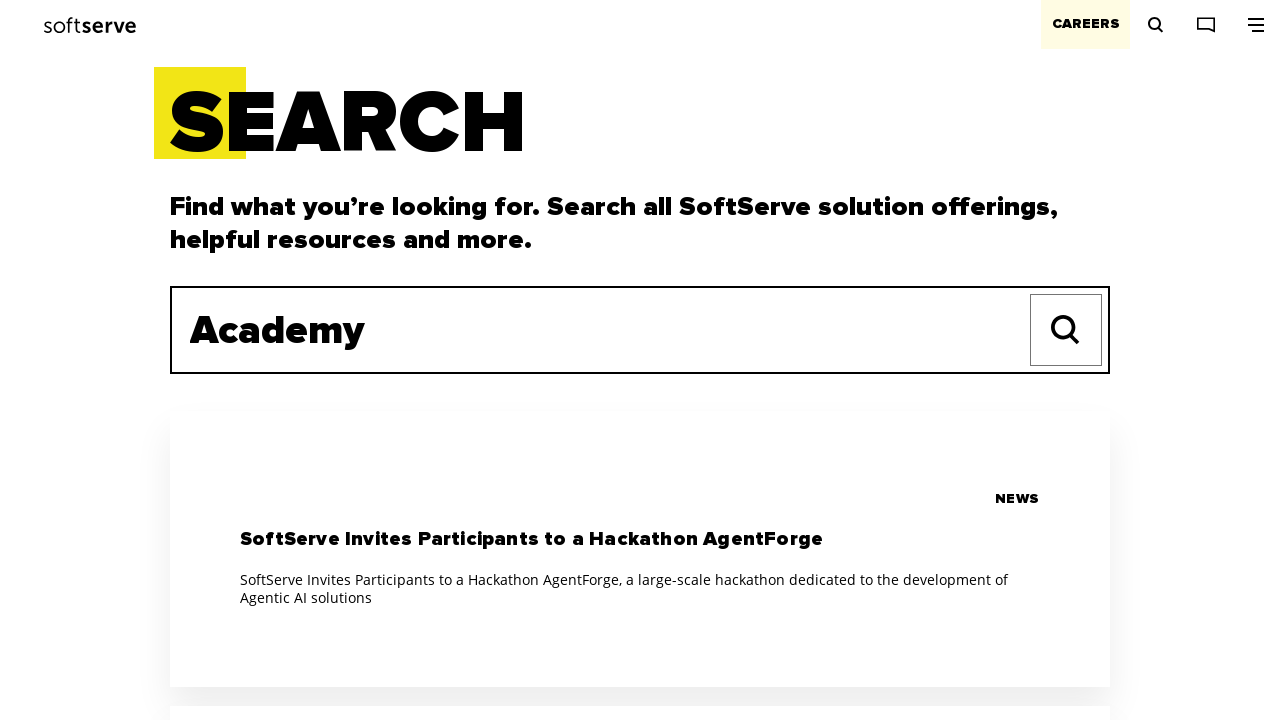